Tests Add/Remove Elements page by navigating to it and verifying the Add Element button is present

Starting URL: https://the-internet.herokuapp.com/

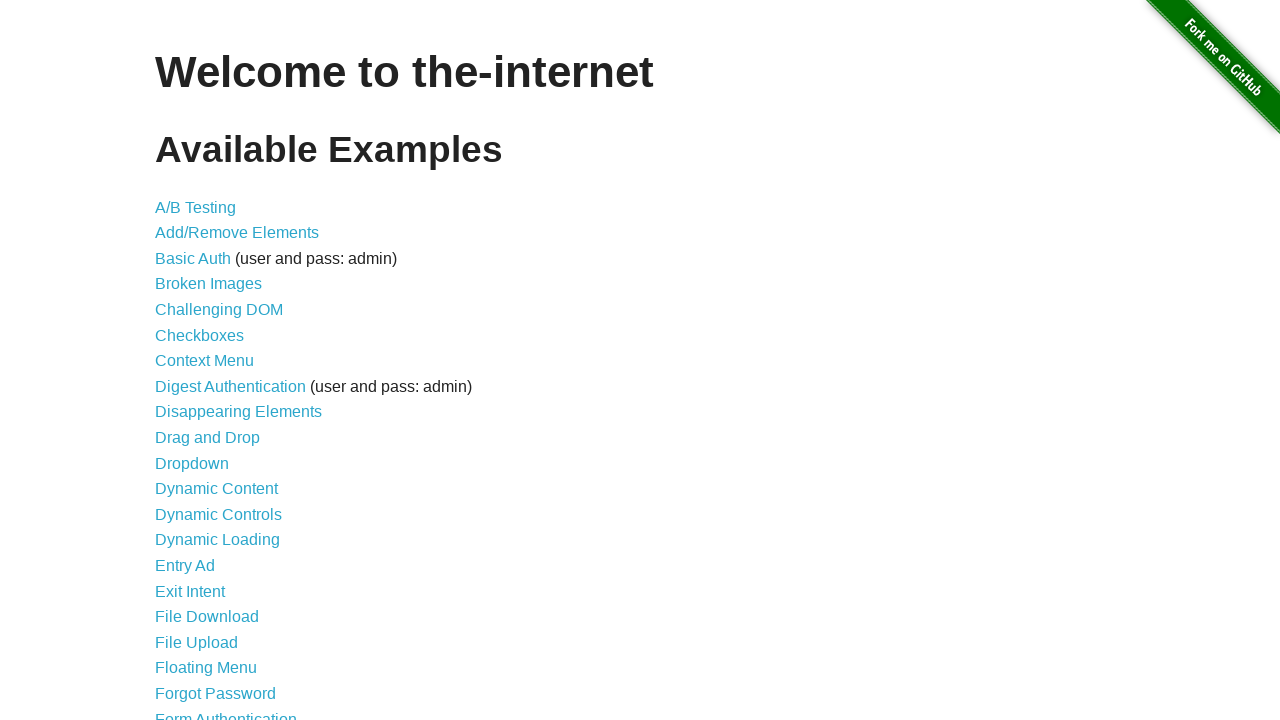

Clicked on Add/Remove Elements link at (237, 233) on #content > ul > li:nth-child(2) > a
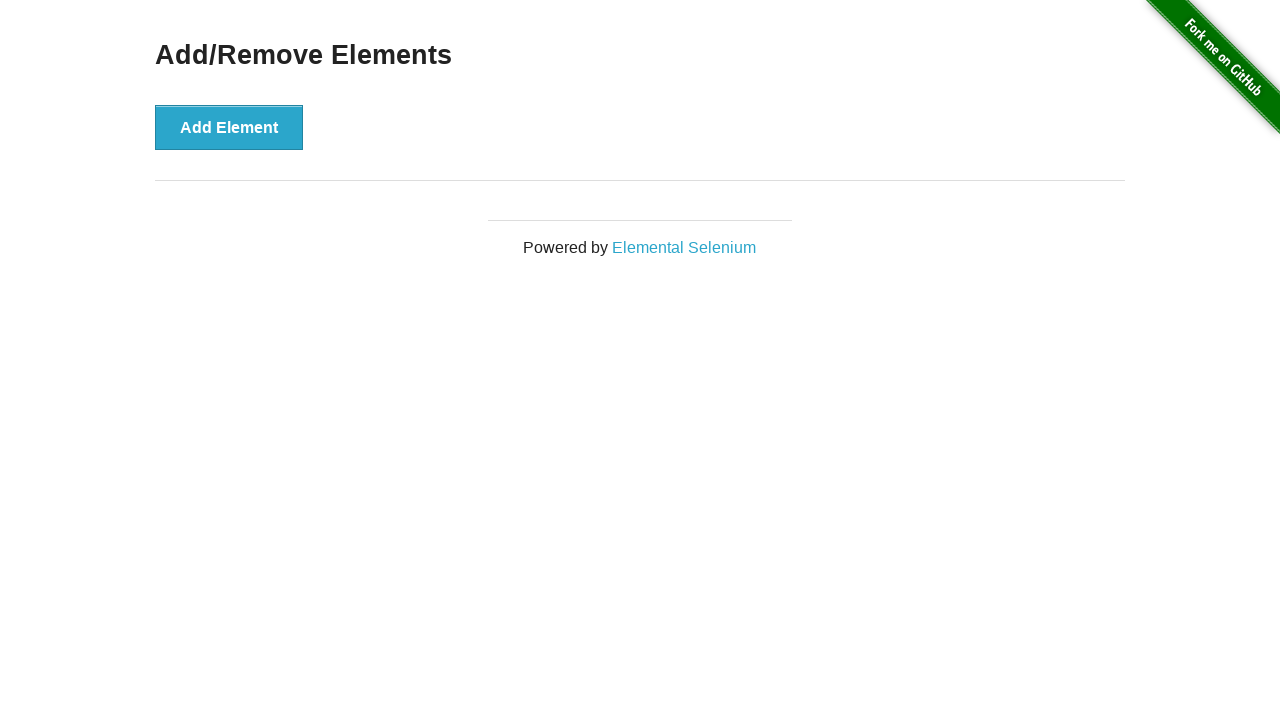

Located Add Element button
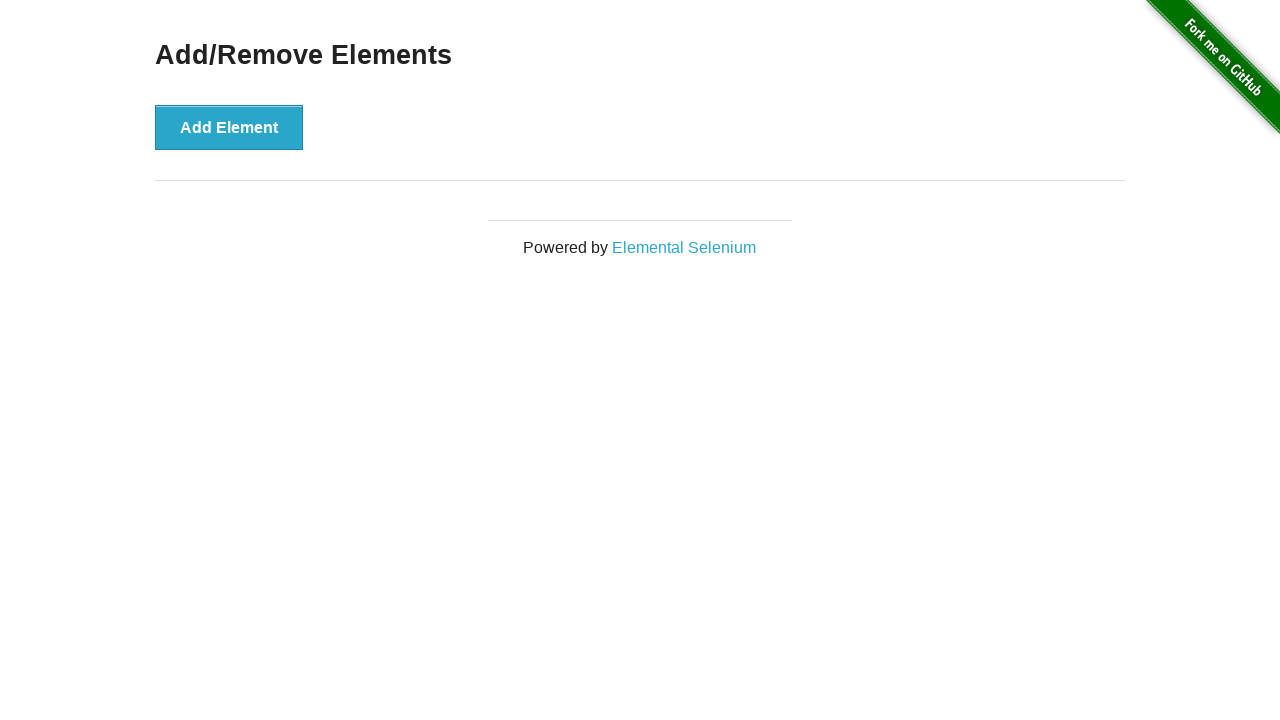

Verified Add Element button text is correct
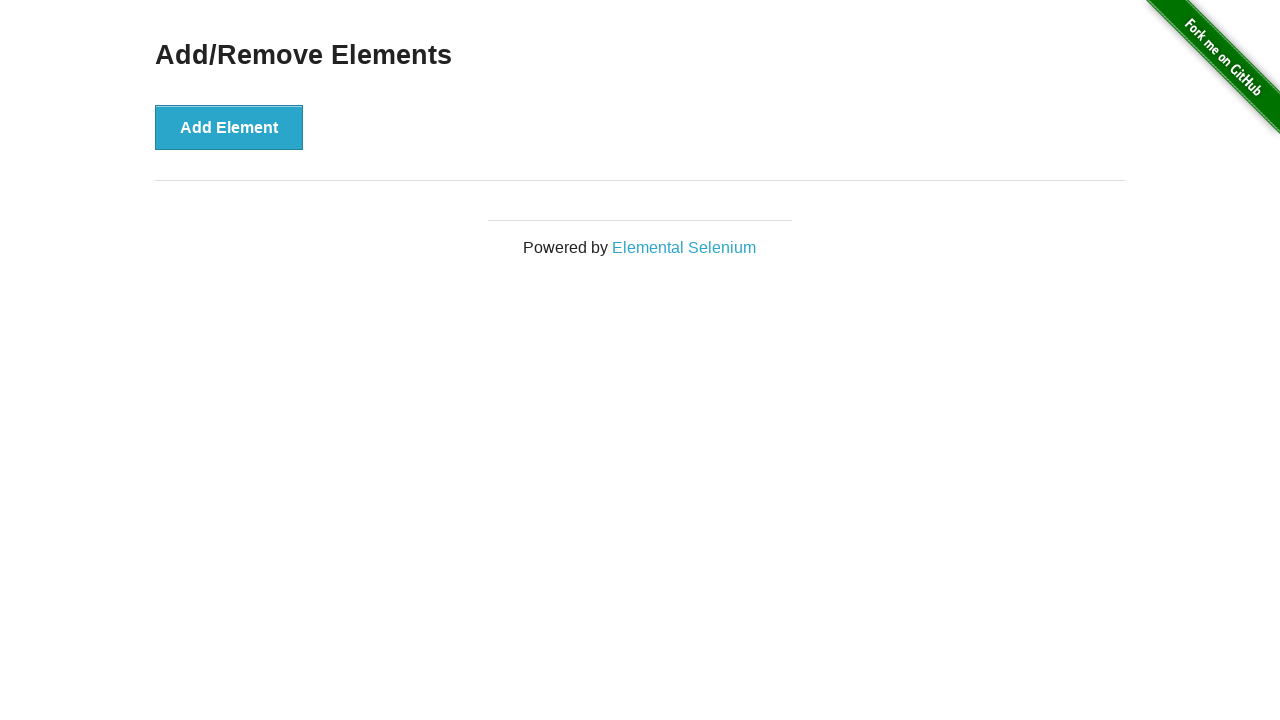

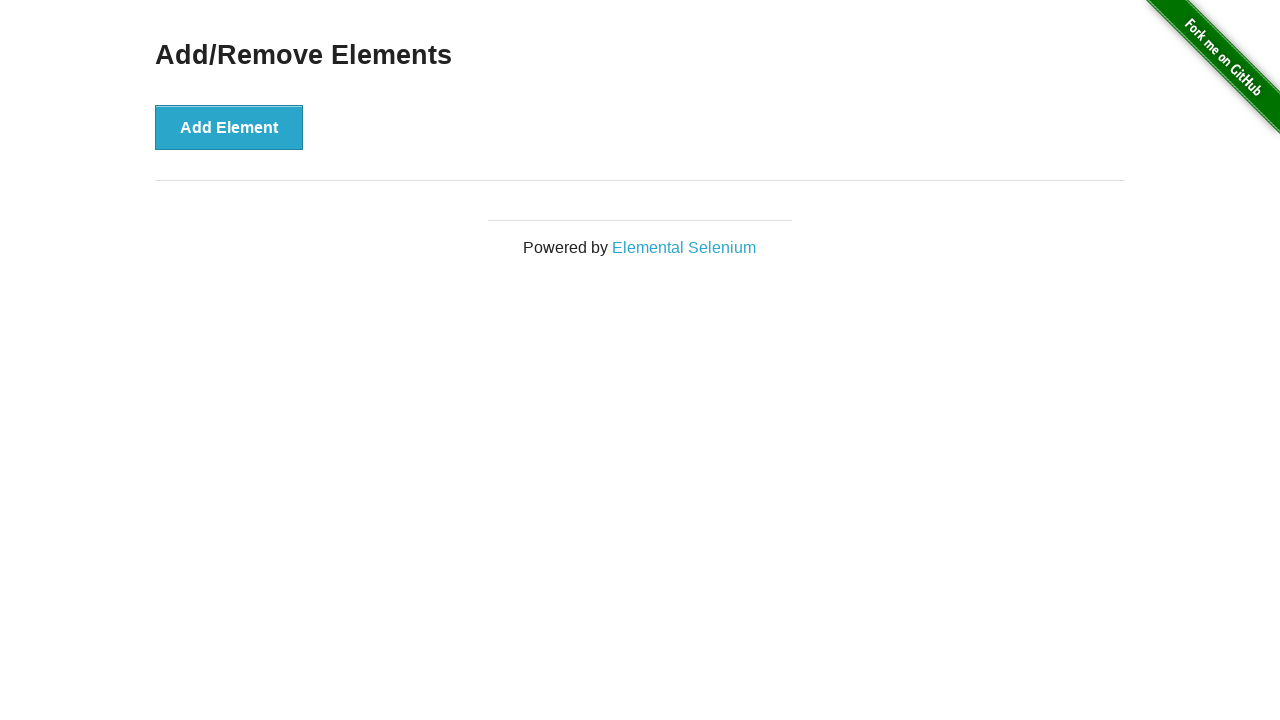